Tests registration form with username having leading and trailing spaces, expecting an error message

Starting URL: https://anatoly-karpovich.github.io/demo-login-form/

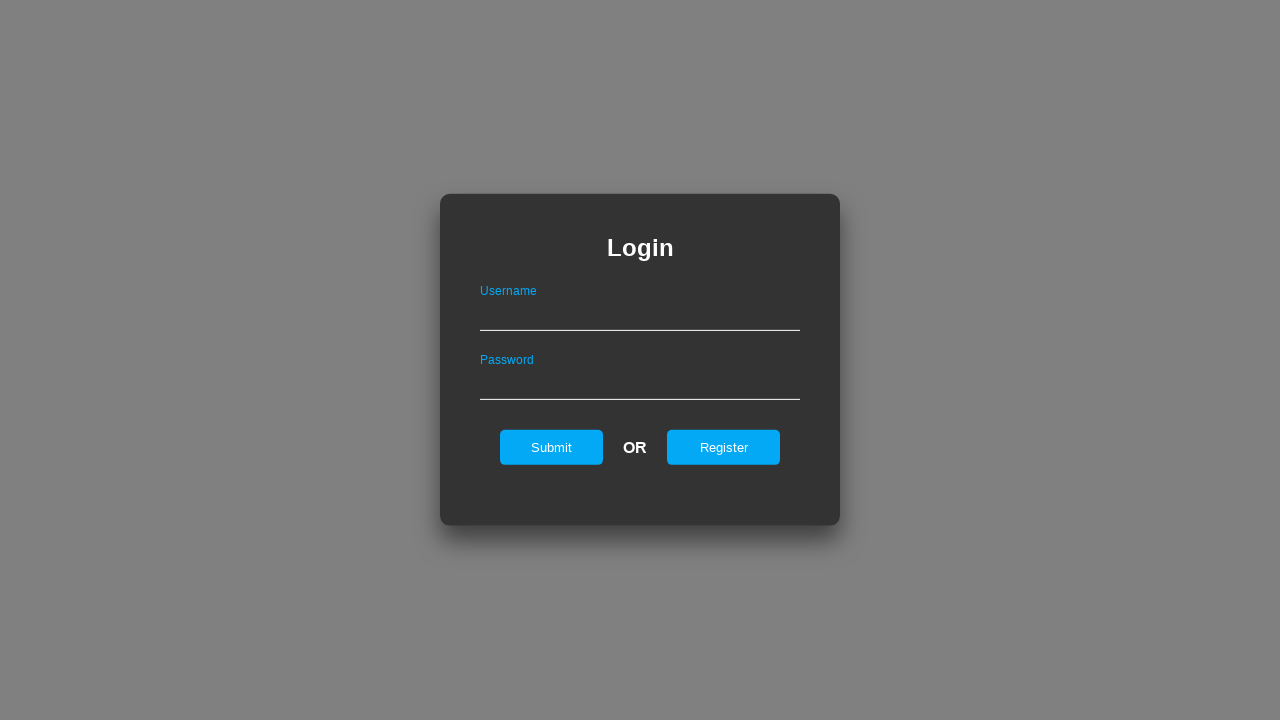

Clicked Register link to show registration form at (724, 447) on #registerOnLogin
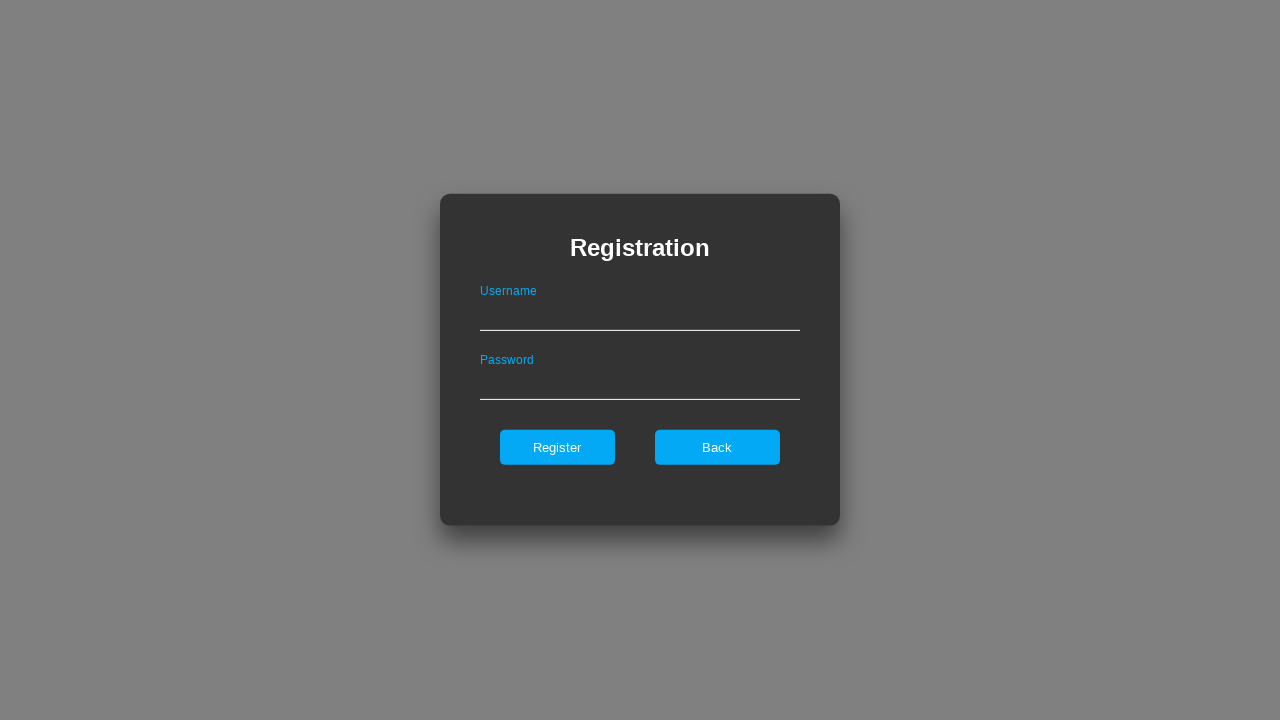

Filled username field with leading and trailing spaces: '  testuser  ' on #userNameOnRegister
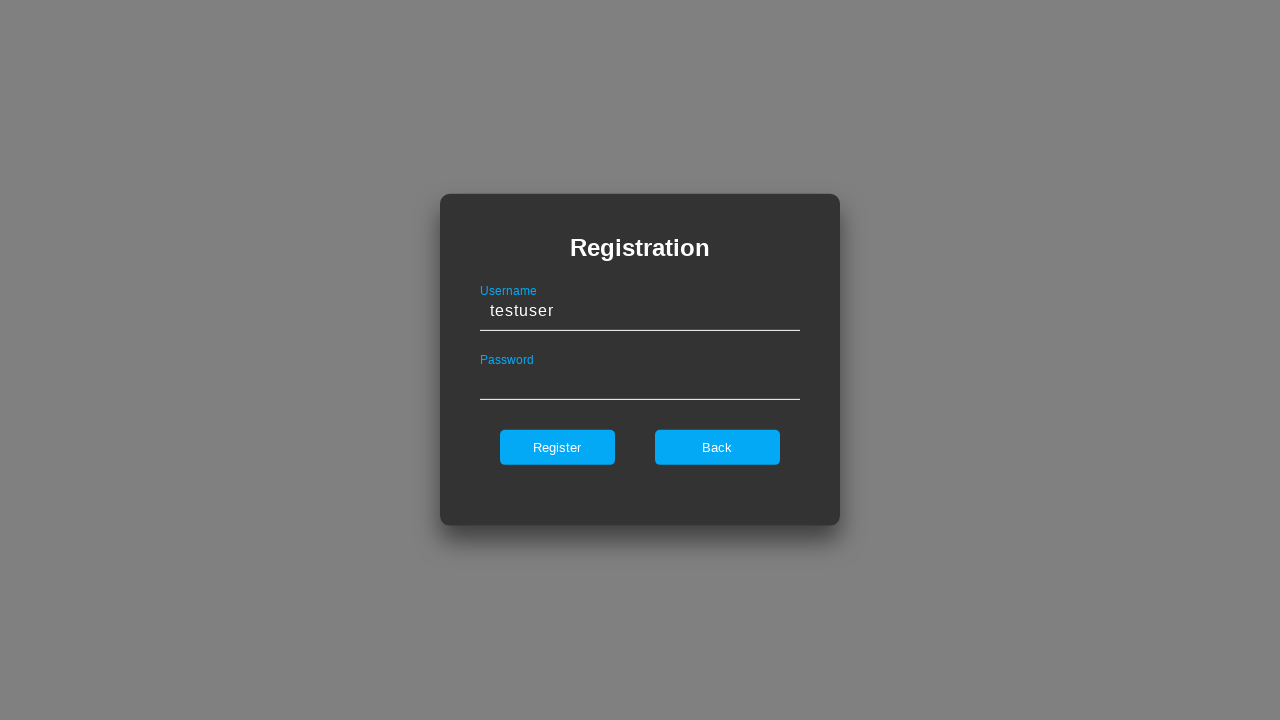

Filled password field with valid password: 'ValidPass1' on #passwordOnRegister
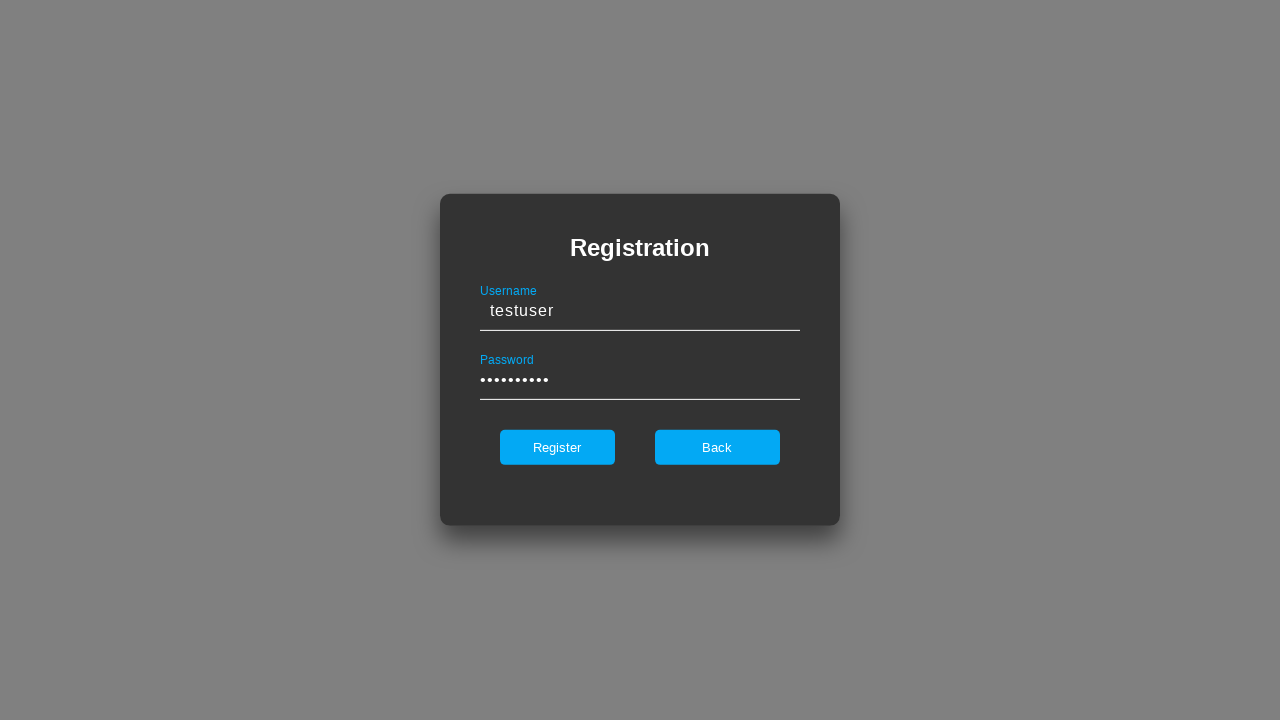

Clicked Register button to submit form with invalid username at (557, 447) on #register
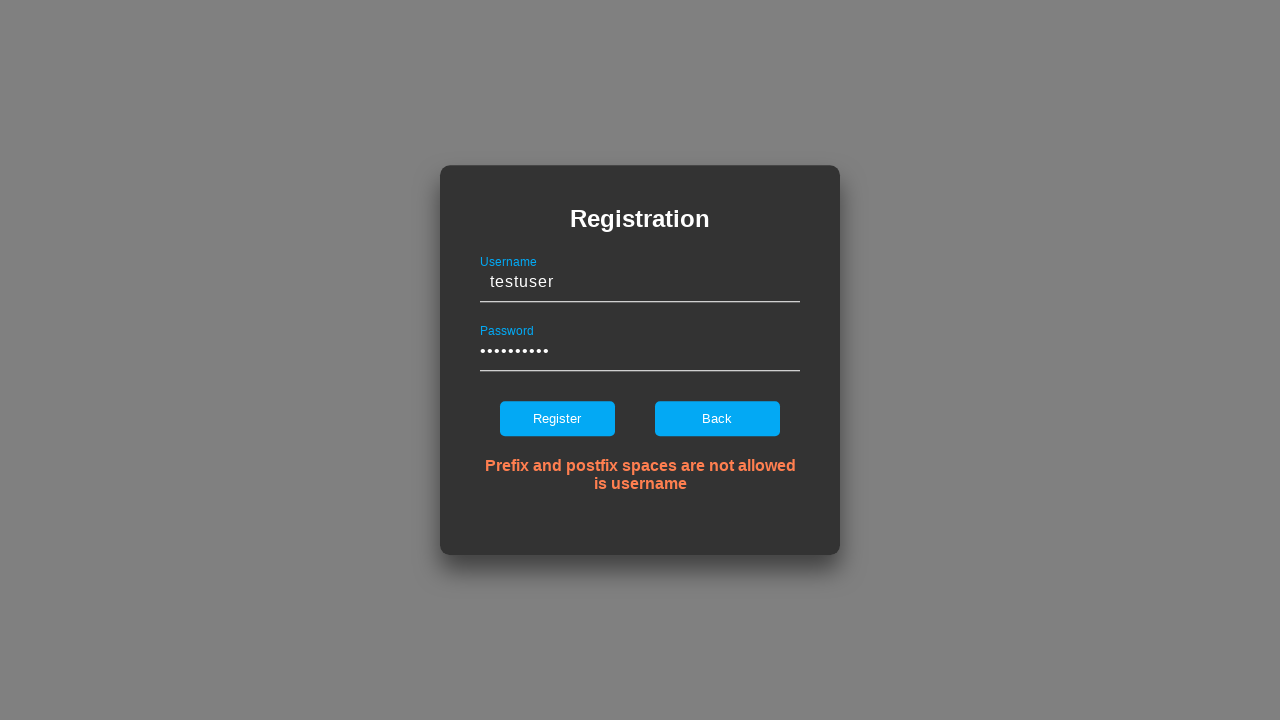

Error message appeared for invalid username with spaces
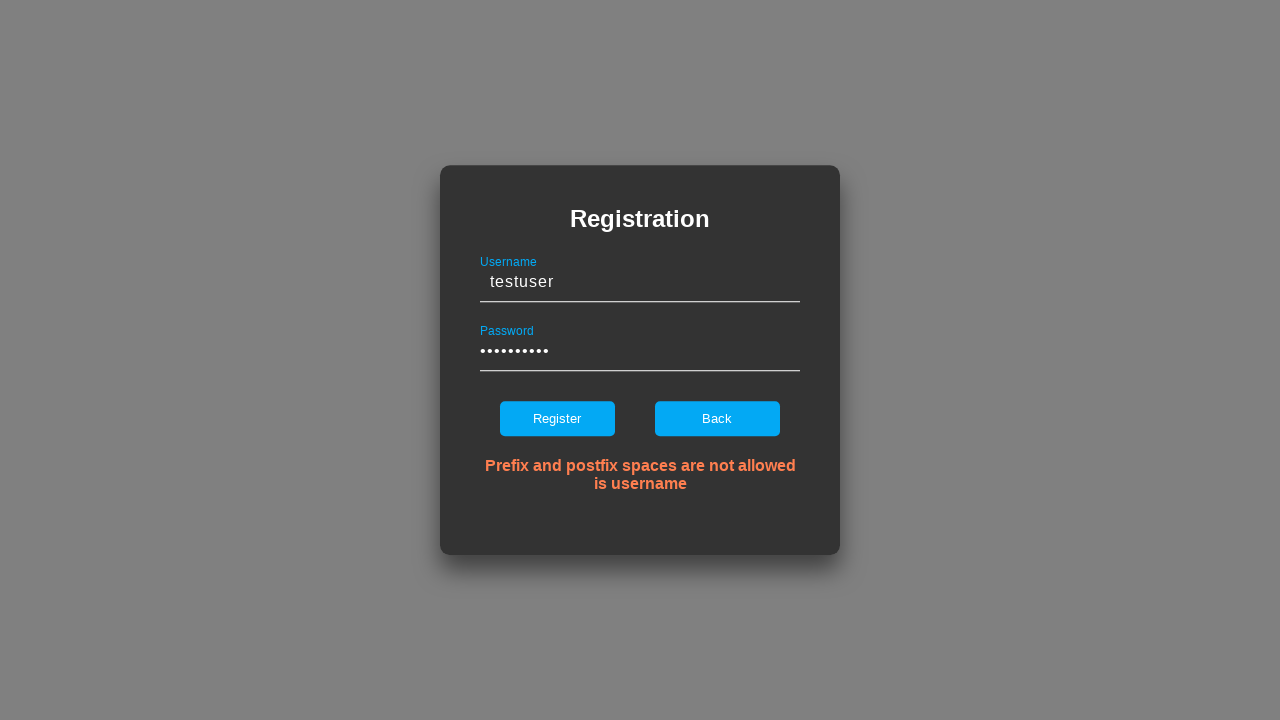

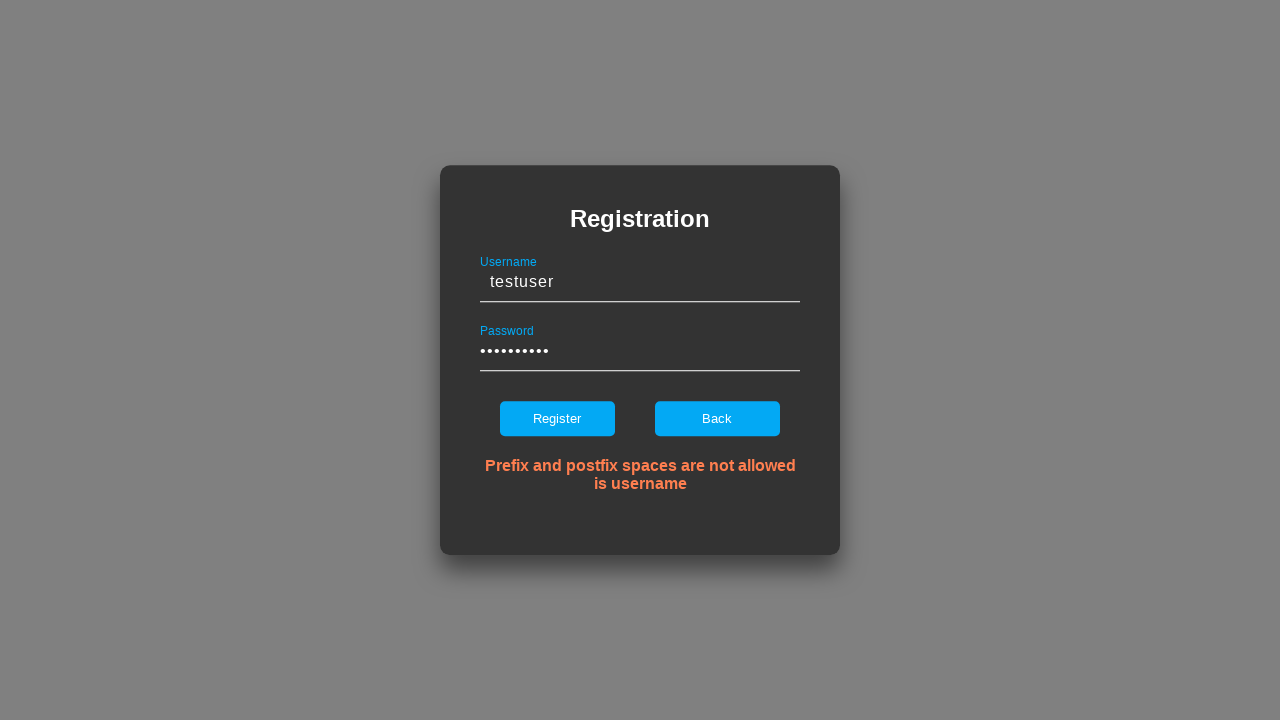